Tests clicking a button that triggers a simple notification alert and accepting it

Starting URL: https://demoqa.com/alerts

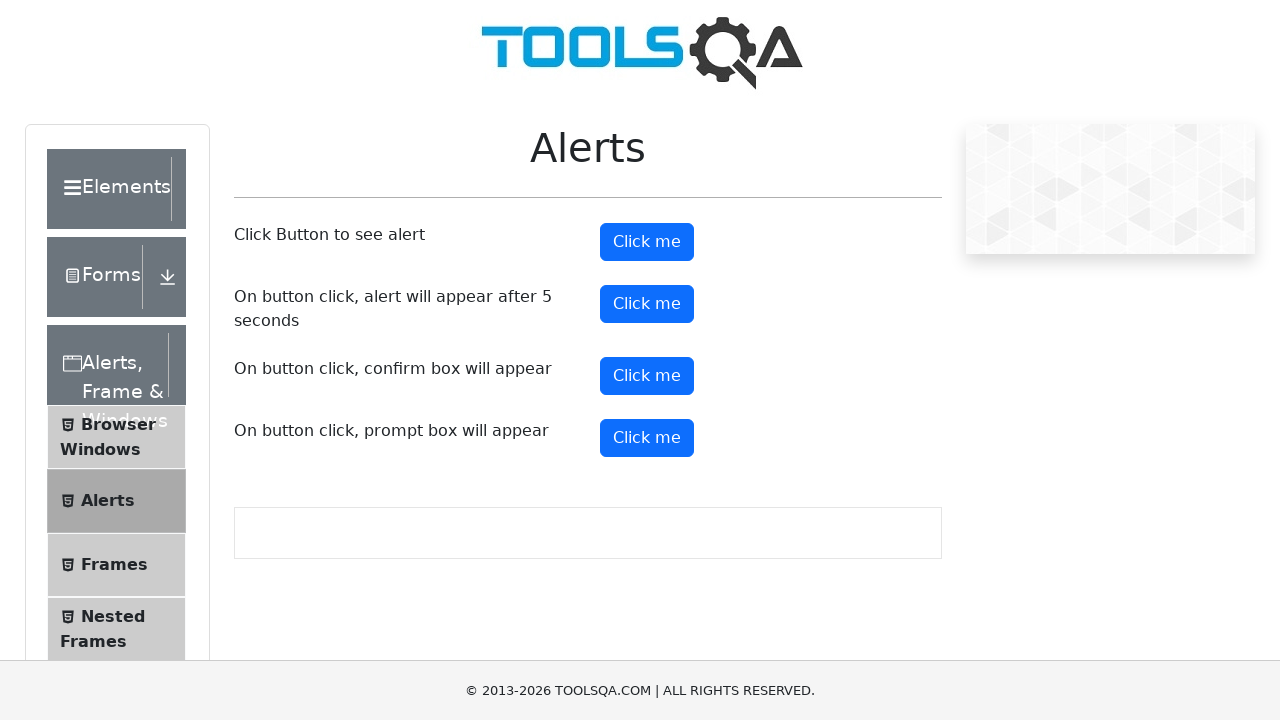

Clicked the alert button to trigger notification at (647, 242) on #alertButton
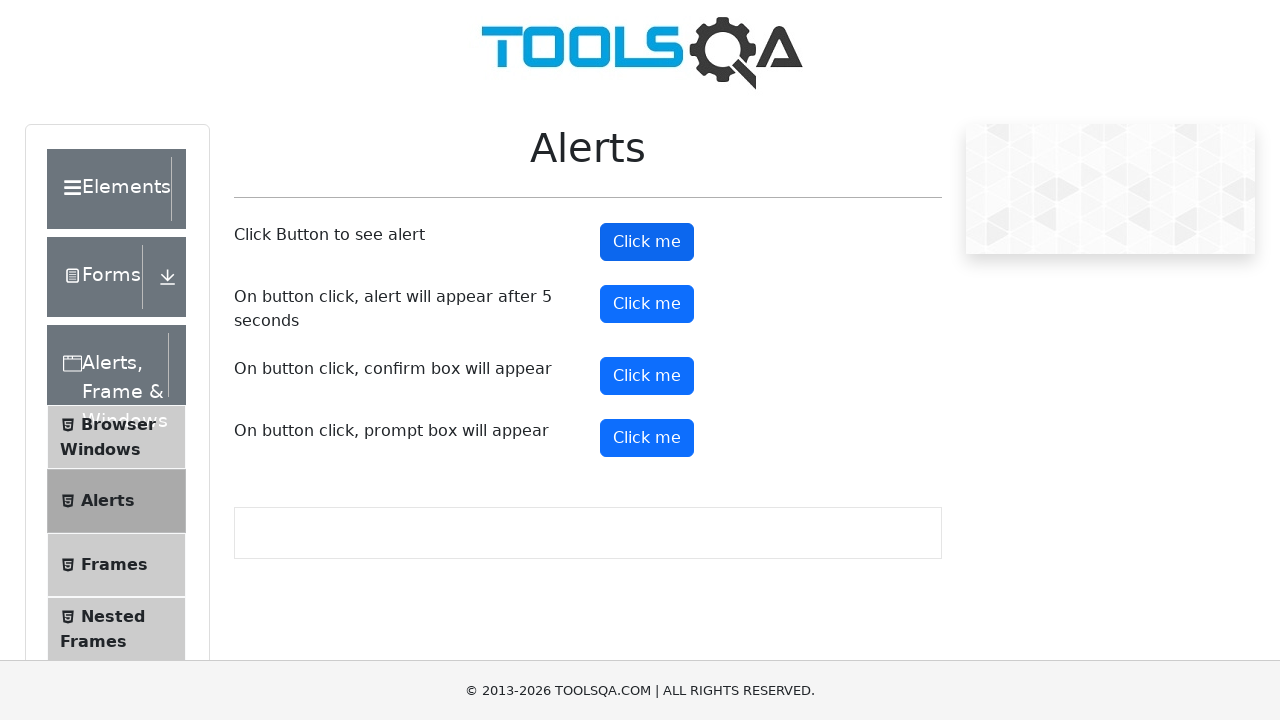

Set up dialog handler to accept alerts
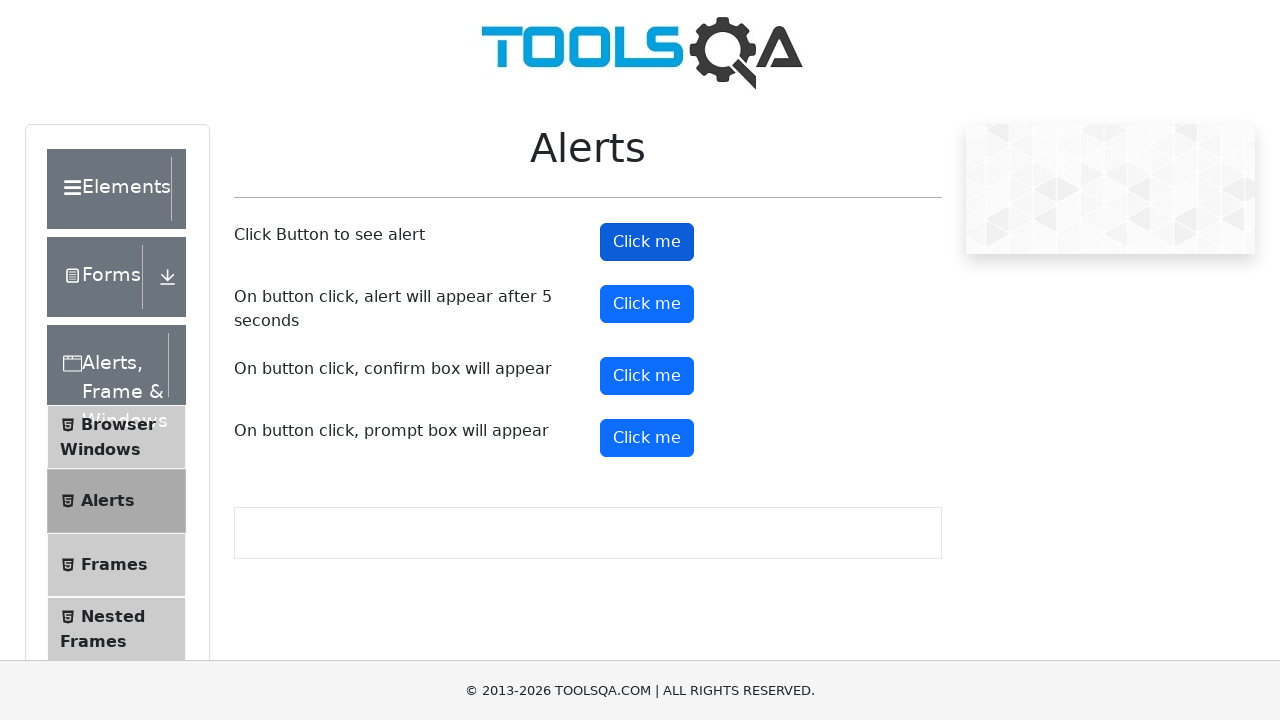

Clicked the alert button again to trigger the notification alert at (647, 242) on #alertButton
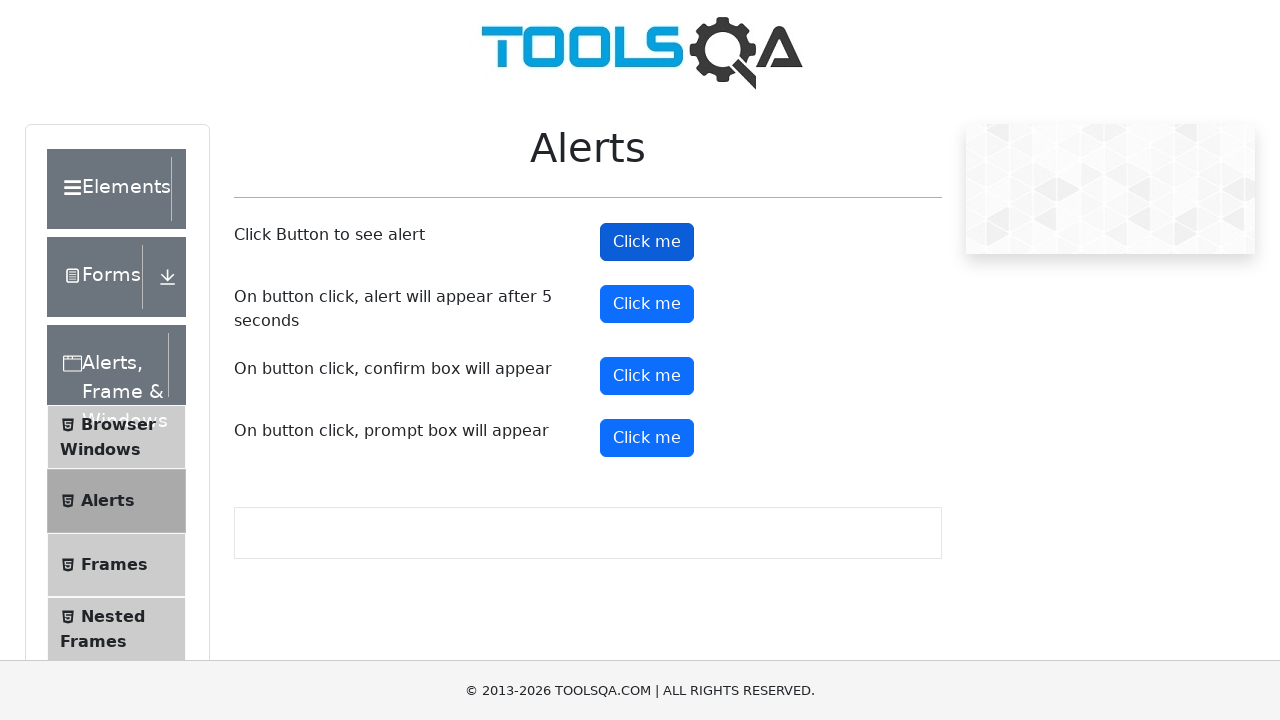

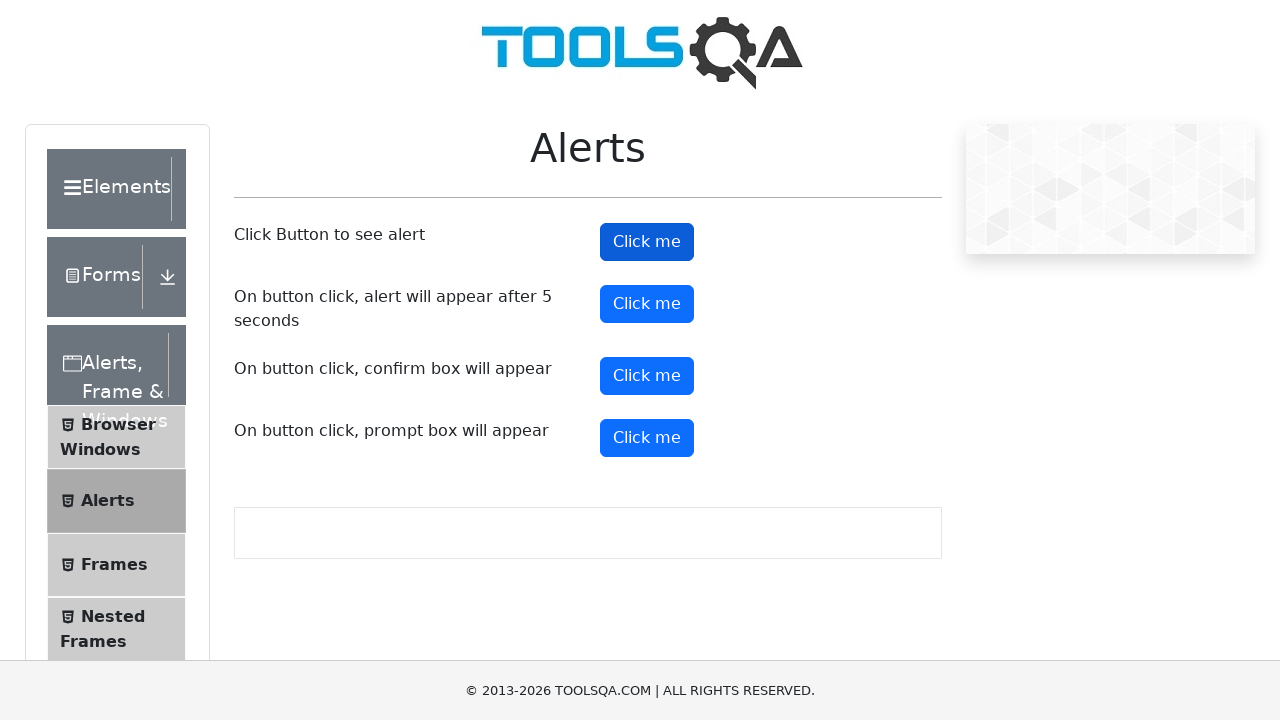